Tests form elements by filling a text box with a name, then selecting male and female radio buttons to verify they can be checked

Starting URL: https://testautomationpractice.blogspot.com/

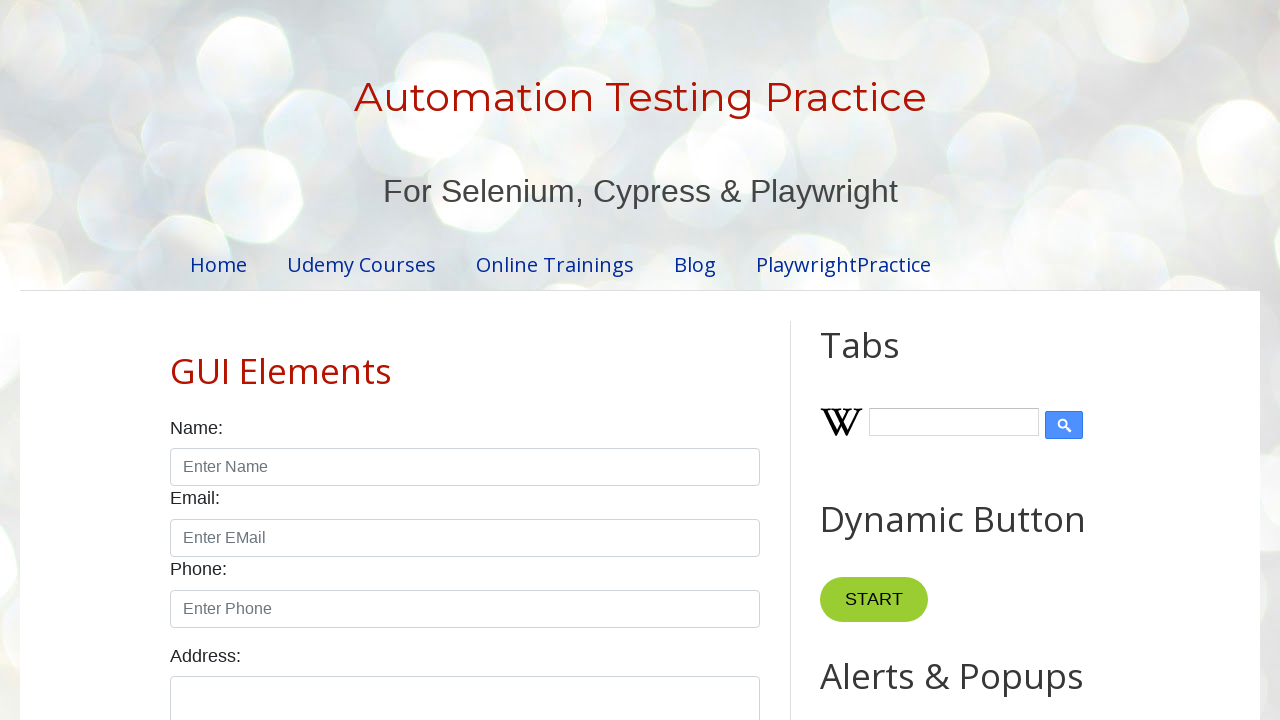

Filled name field with 'Faruk' on #name
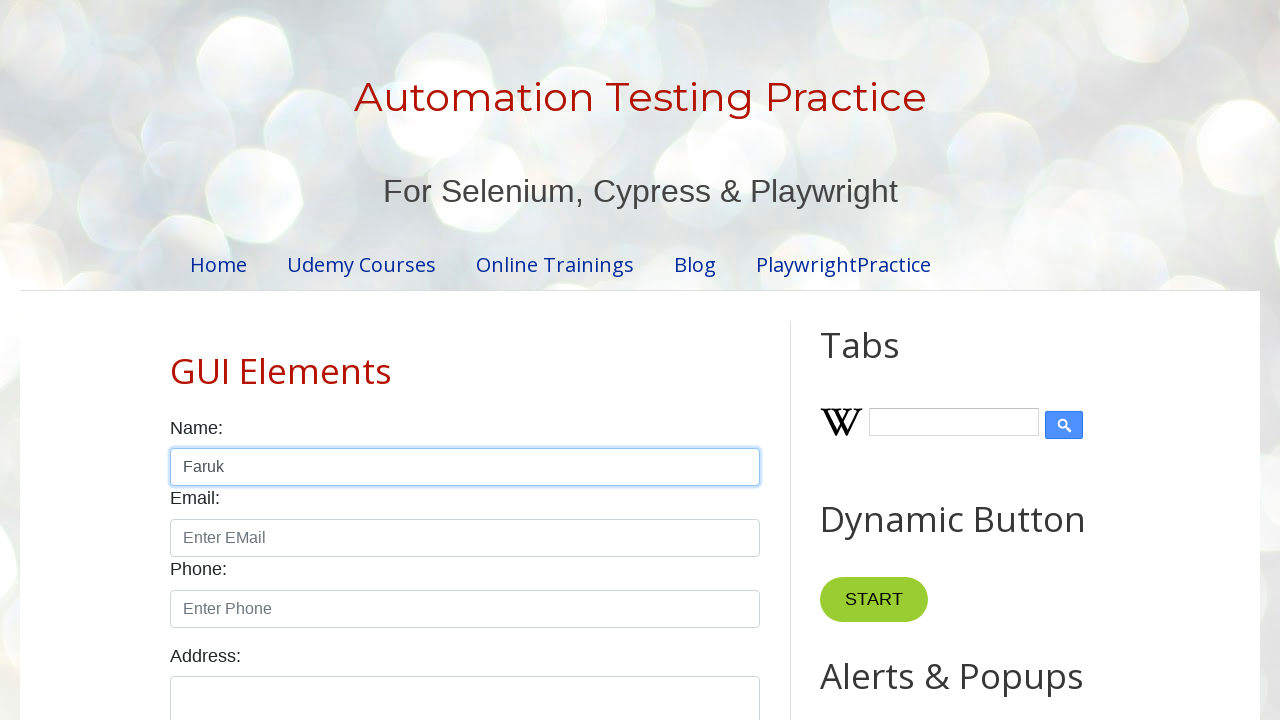

Selected male radio button at (176, 360) on #male
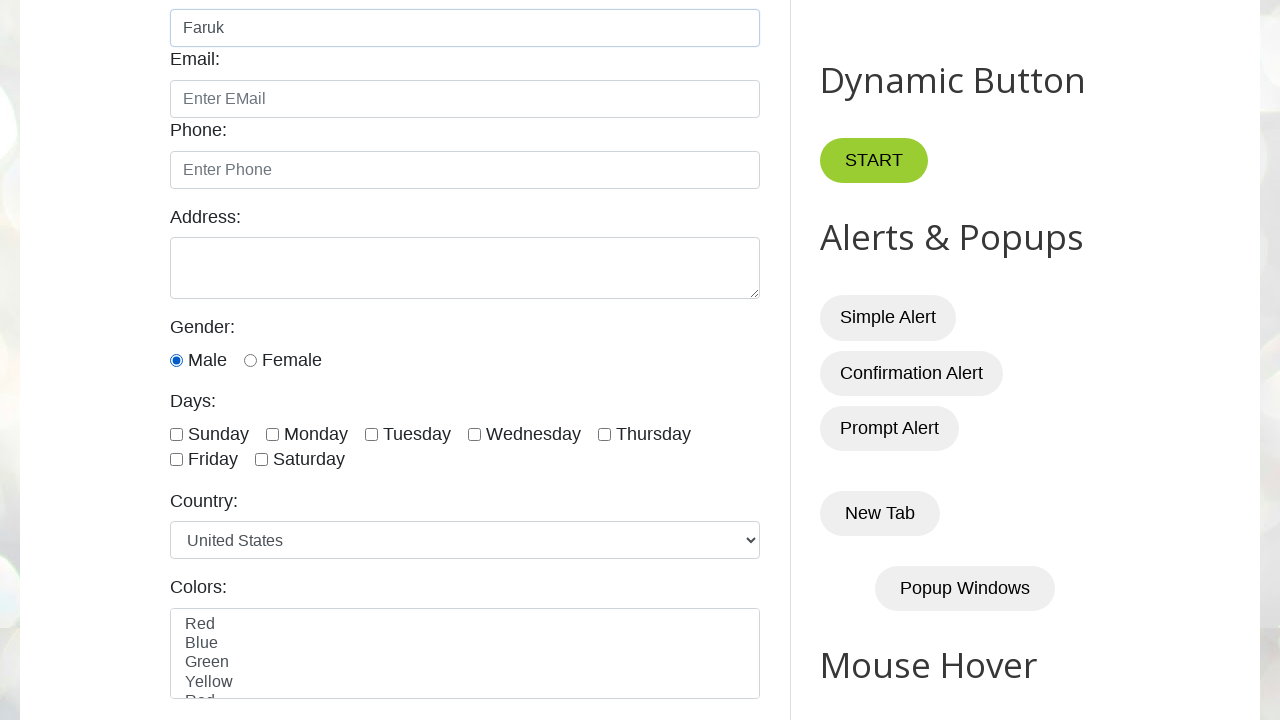

Selected female radio button at (292, 360) on internal:text="Female"i
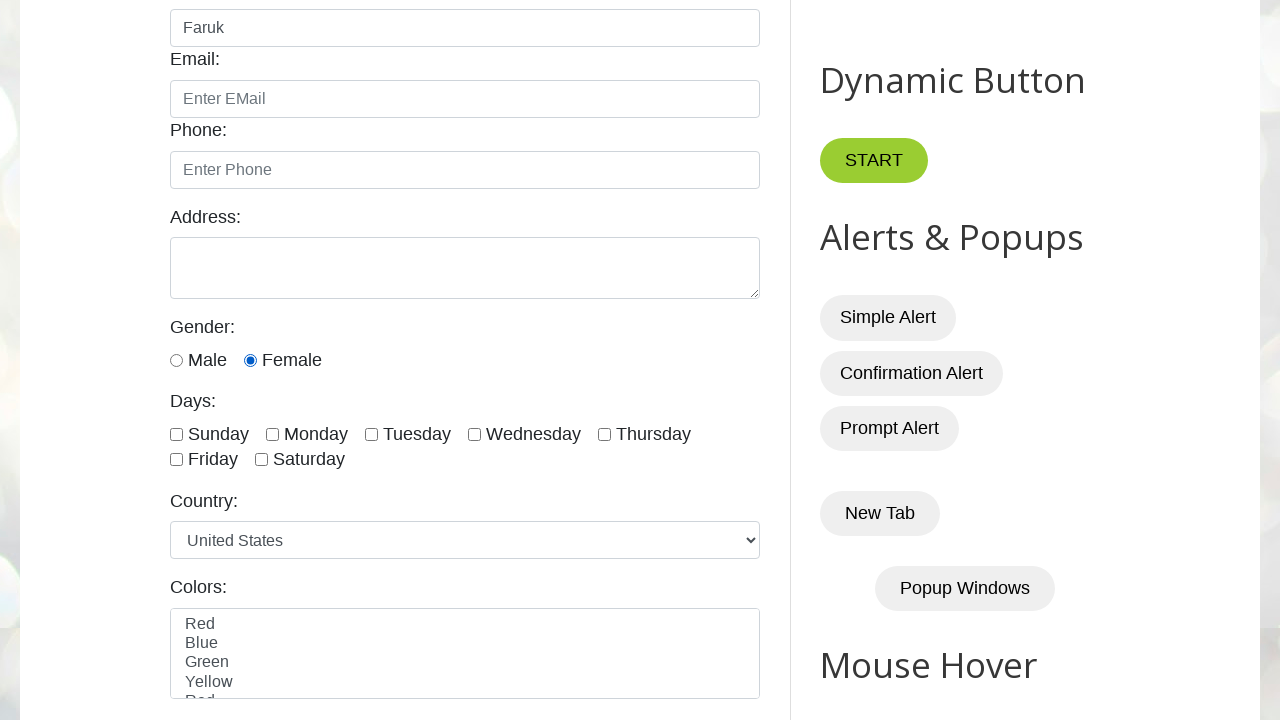

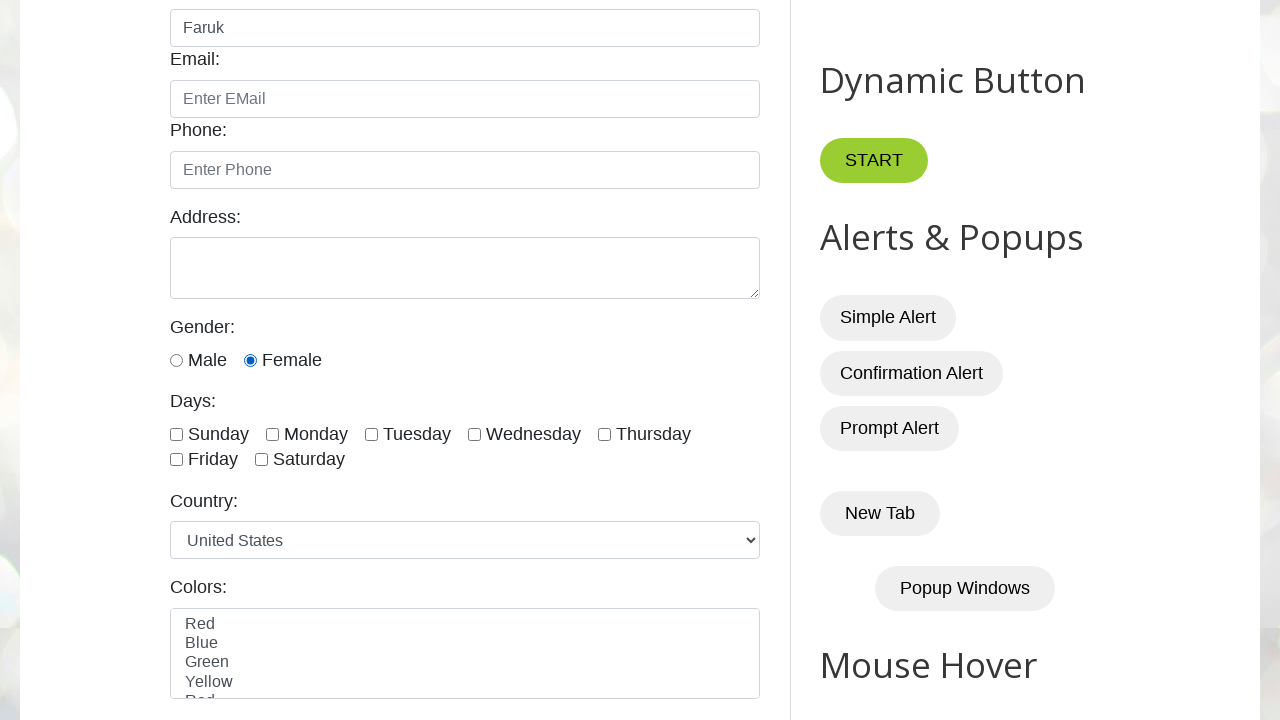